Tests login failure by clicking submit without entering credentials and verifying the error message is displayed

Starting URL: https://www.saucedemo.com/

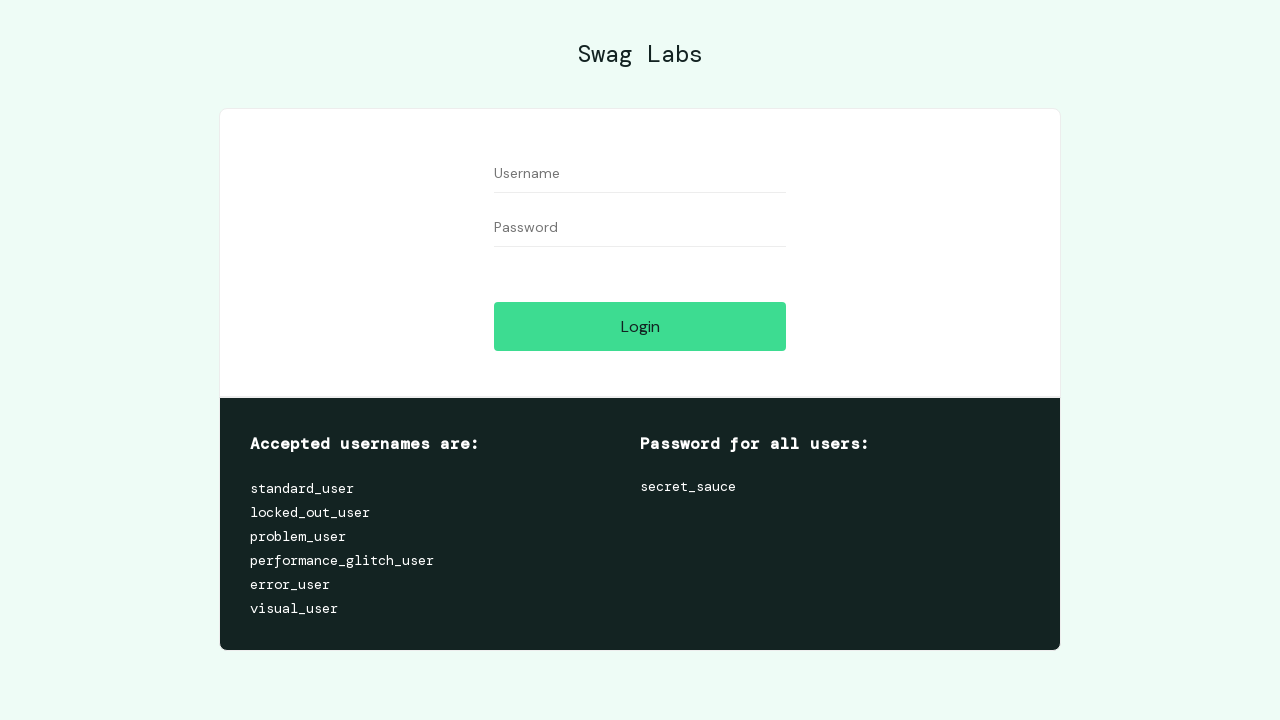

Clicked submit button without entering credentials at (640, 326) on input[type='submit']
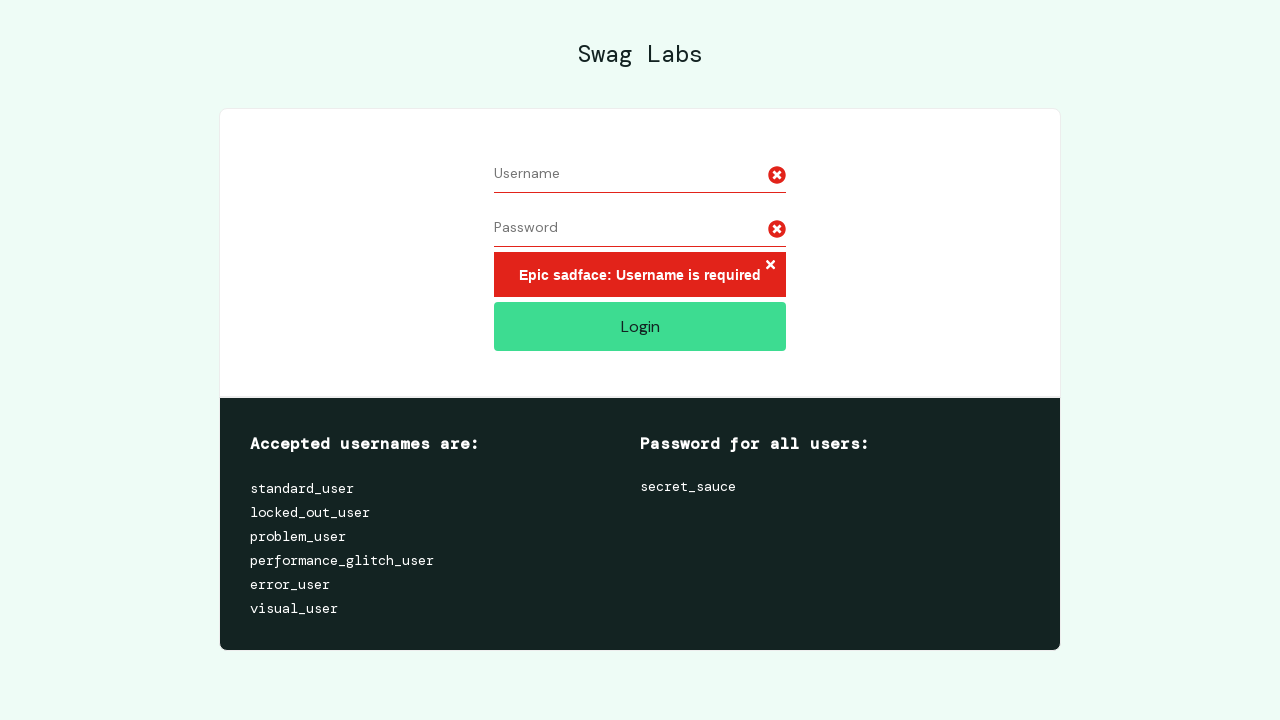

Verified error message 'Epic sadface: Username is required' is displayed
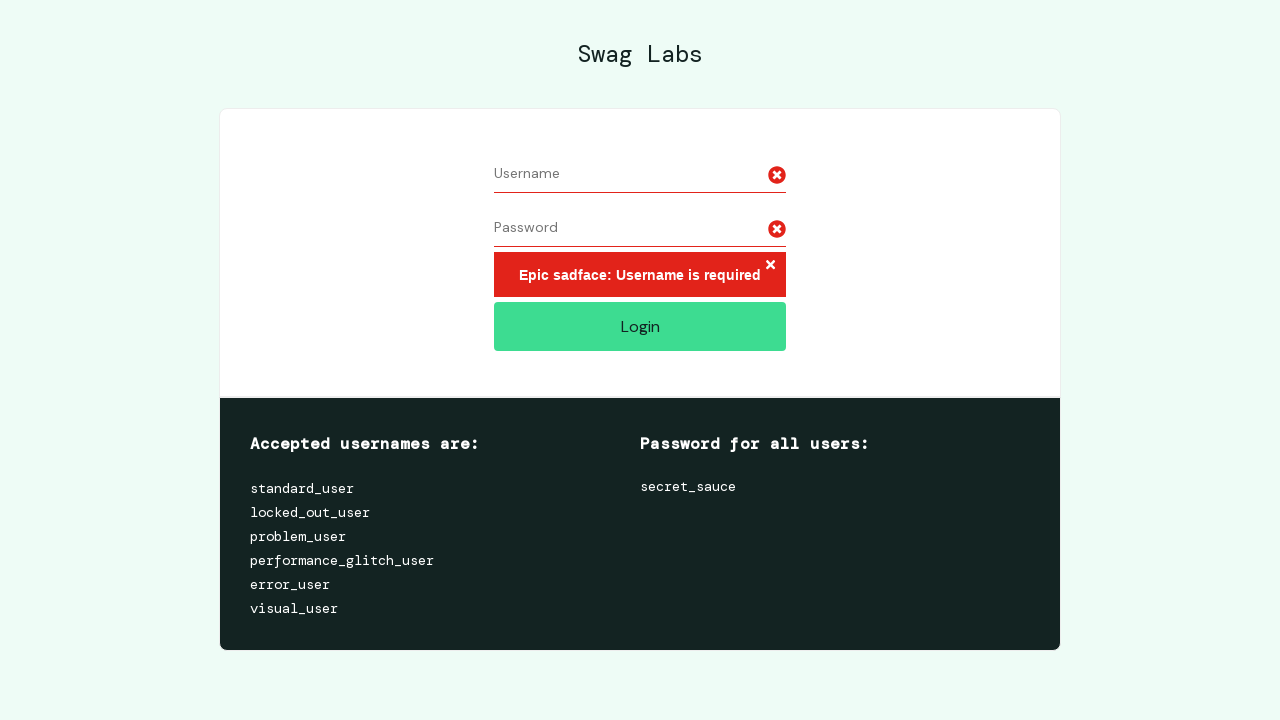

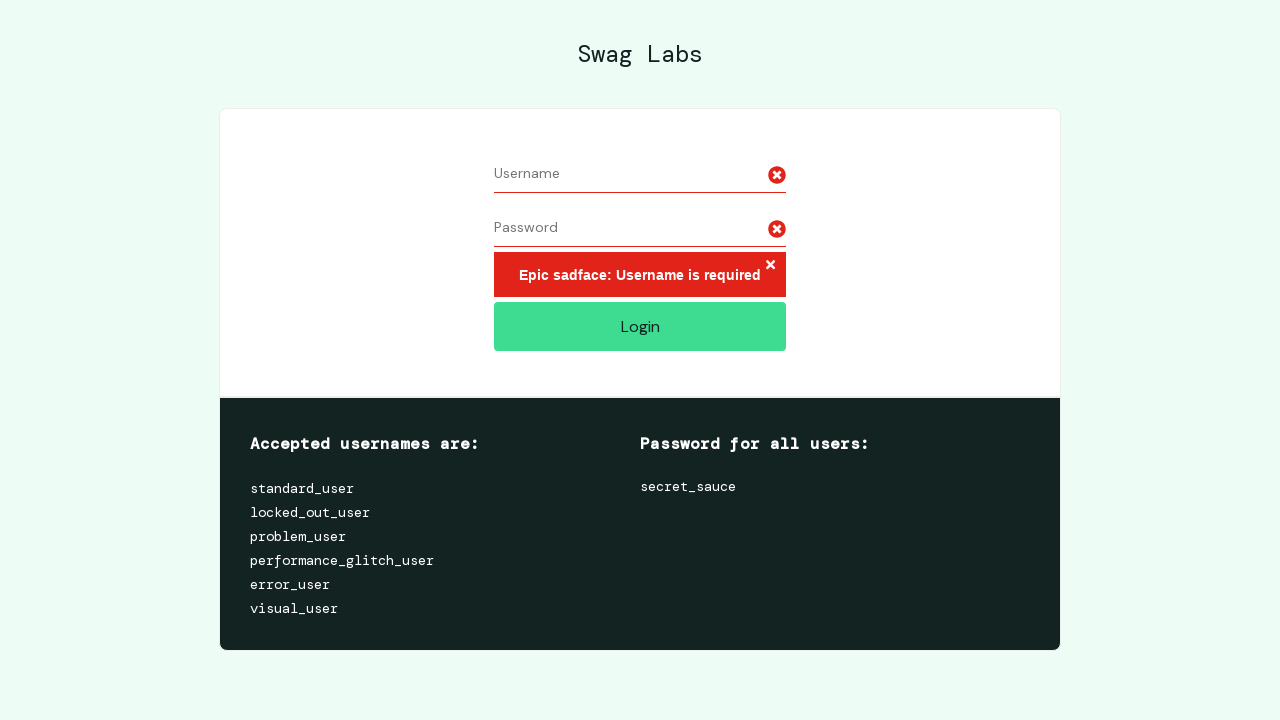